Navigates to an interactive SVG map of India and clicks on the Tripura state element

Starting URL: https://www.amcharts.com/svg-maps/?map=india

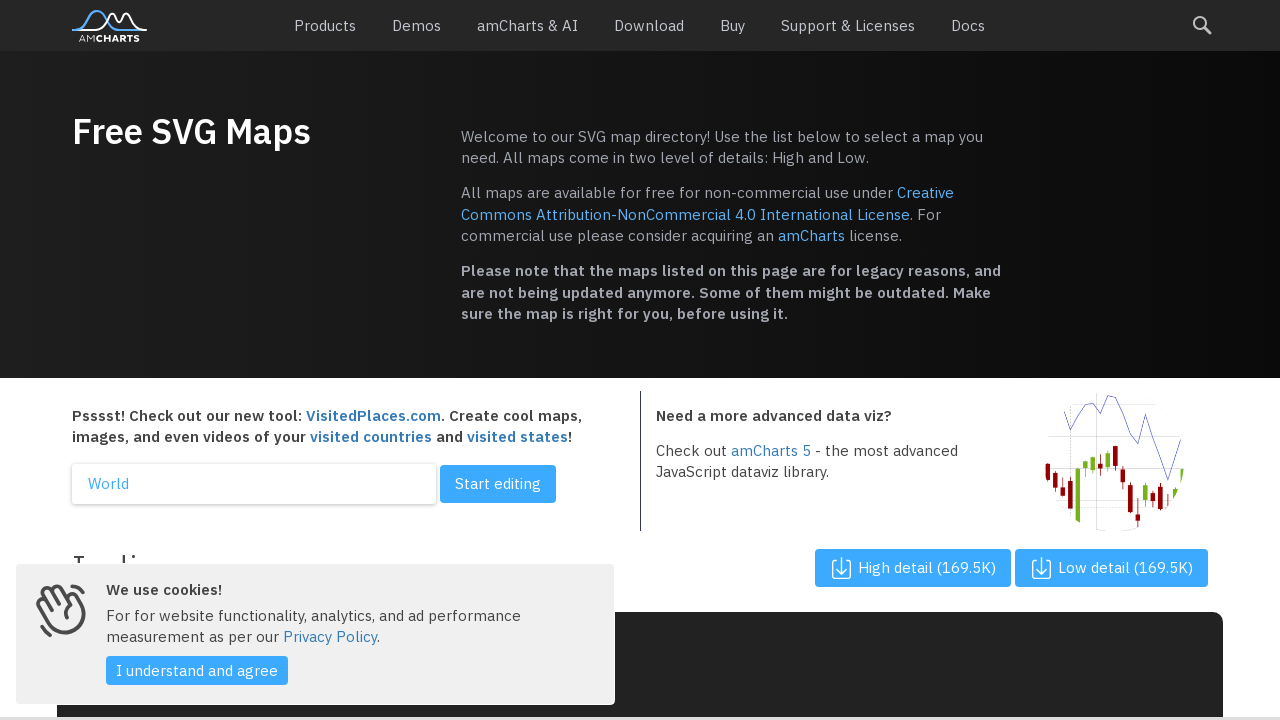

Navigated to amCharts India SVG map
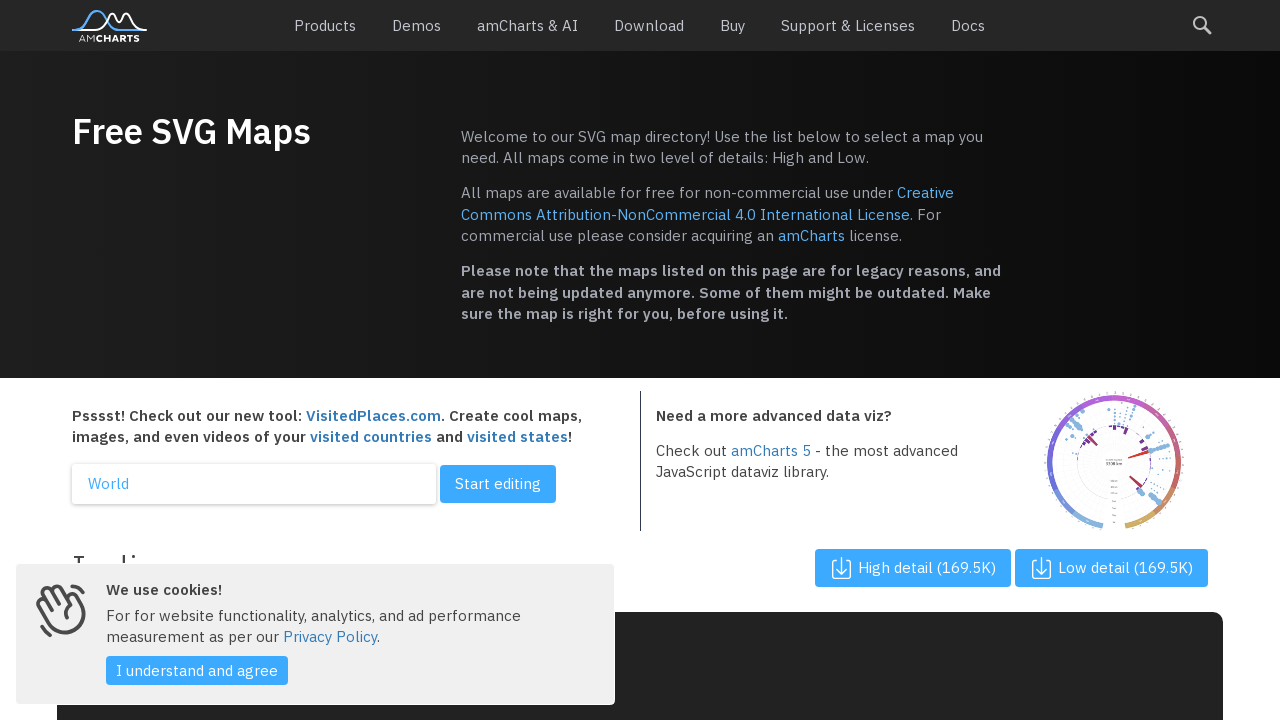

Located all SVG state path elements on the map
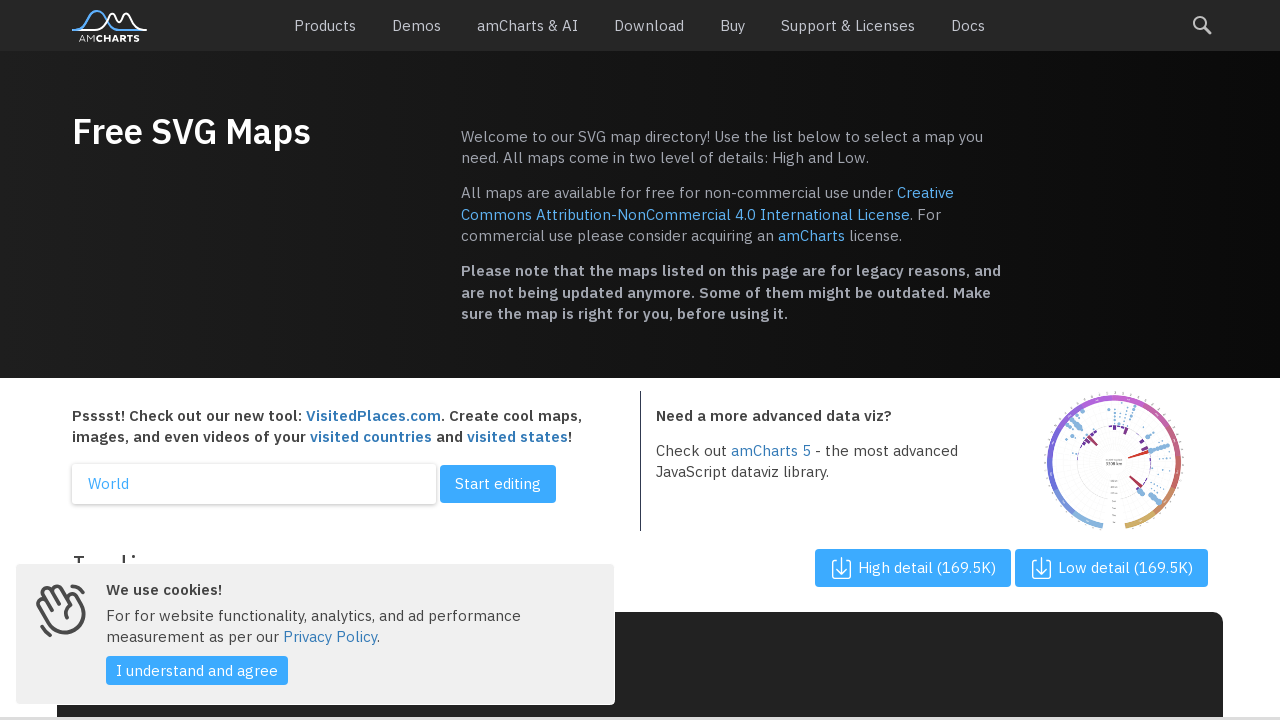

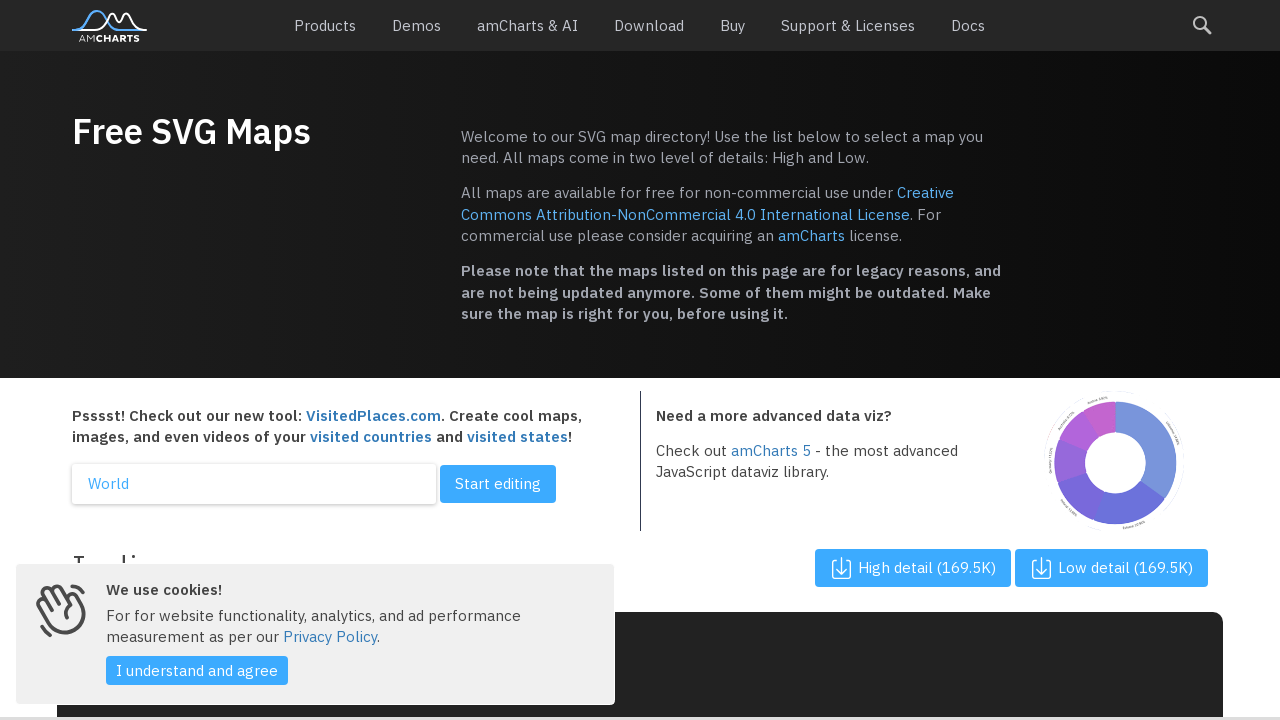